Tests Ubuntu login form radio buttons and checkboxes using JavaScript execution for clicking

Starting URL: https://login.ubuntu.com/

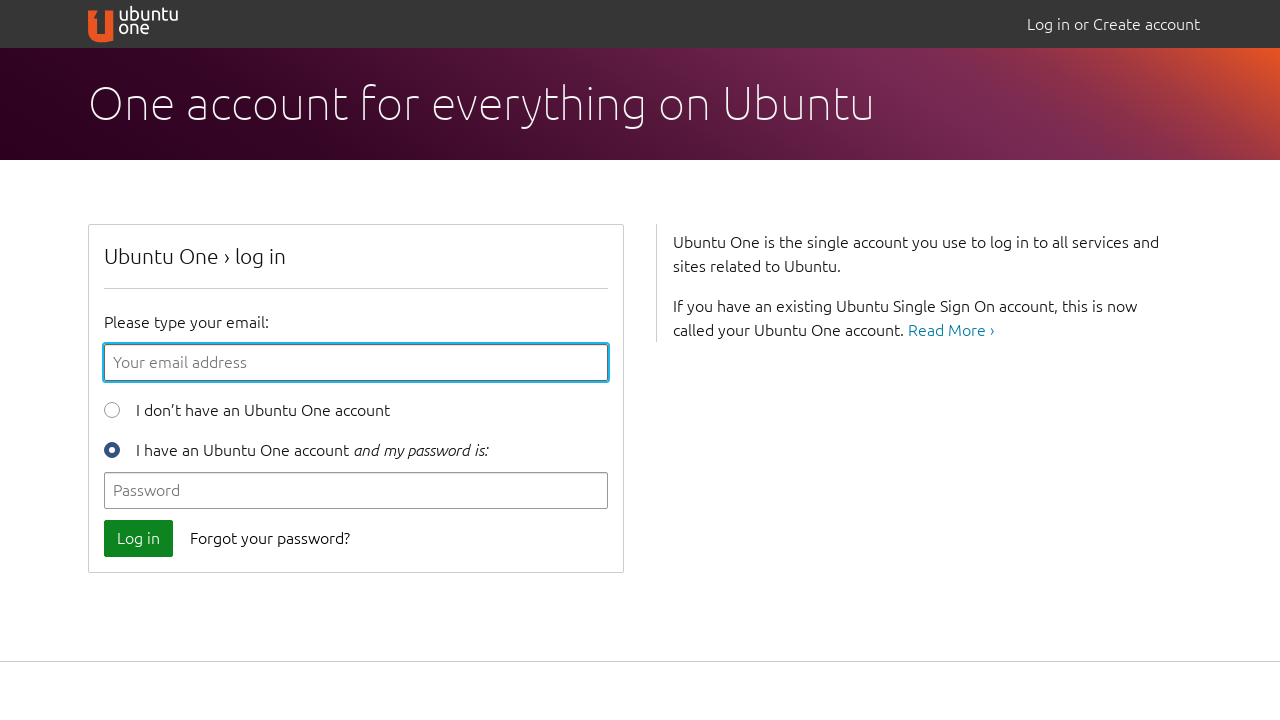

Clicked new user radio button using JavaScript execution
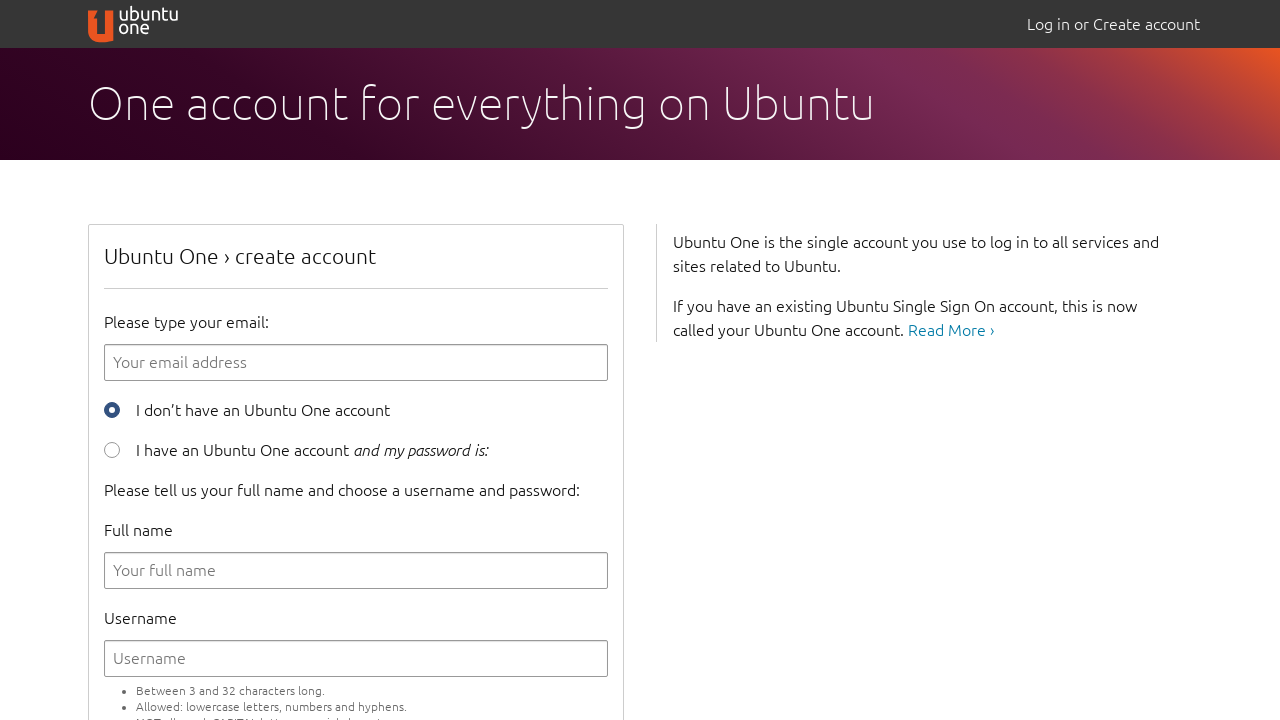

Clicked terms of service checkbox using JavaScript execution
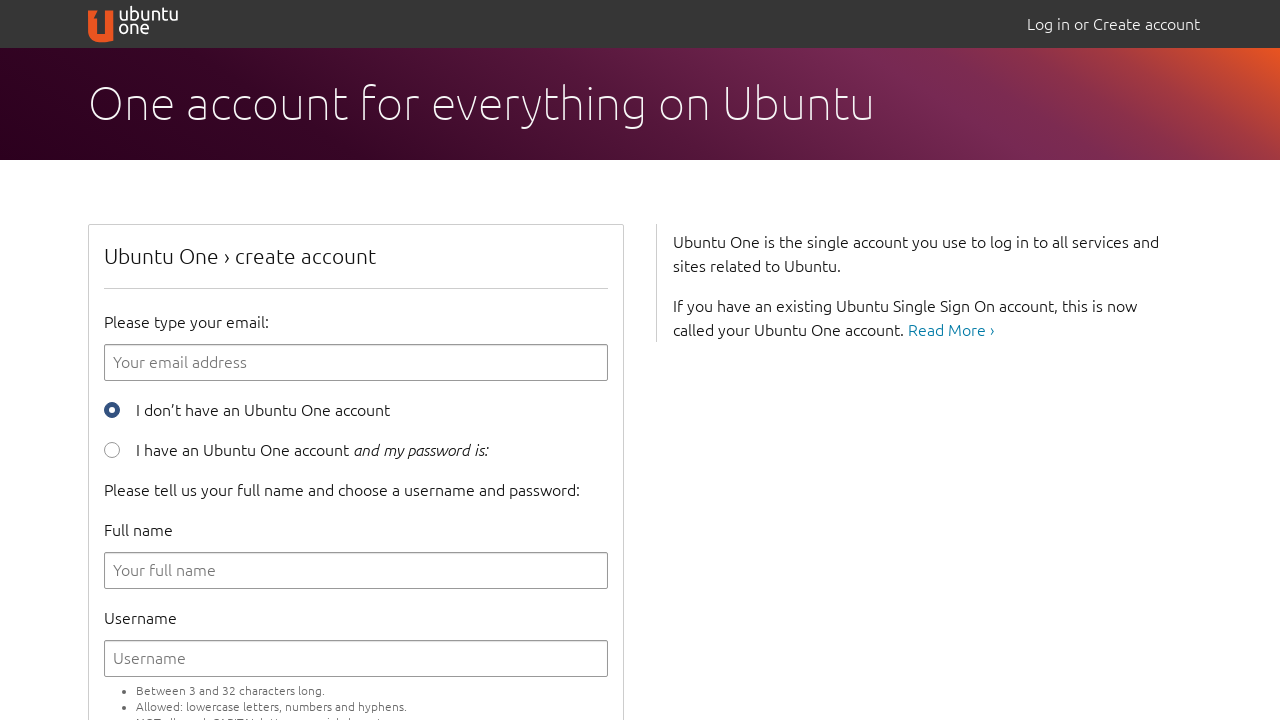

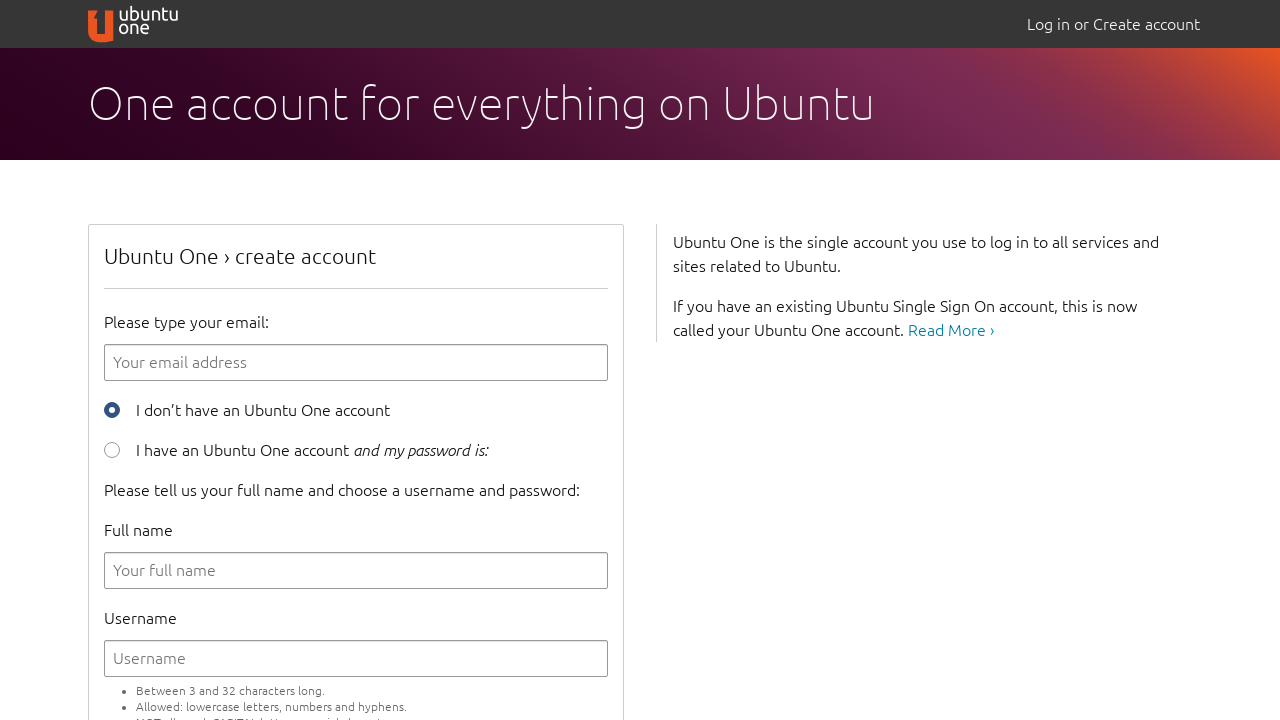